Tests an e-commerce practice site by searching for products containing "ca", verifying product counts, adding specific items to cart including the 3rd product and any product containing "Cashews", and verifying the brand logo text displays "GREENKART".

Starting URL: https://rahulshettyacademy.com/seleniumPractise/#/

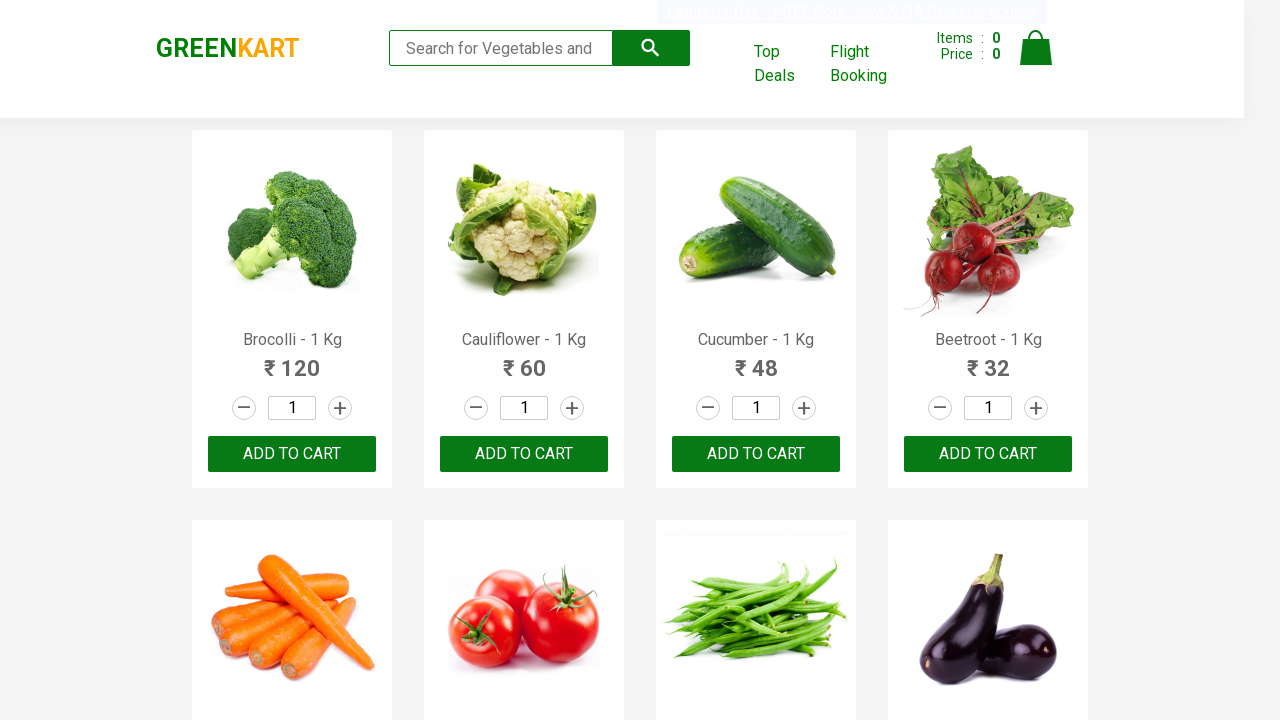

Filled search box with 'ca' to find products on .search-keyword
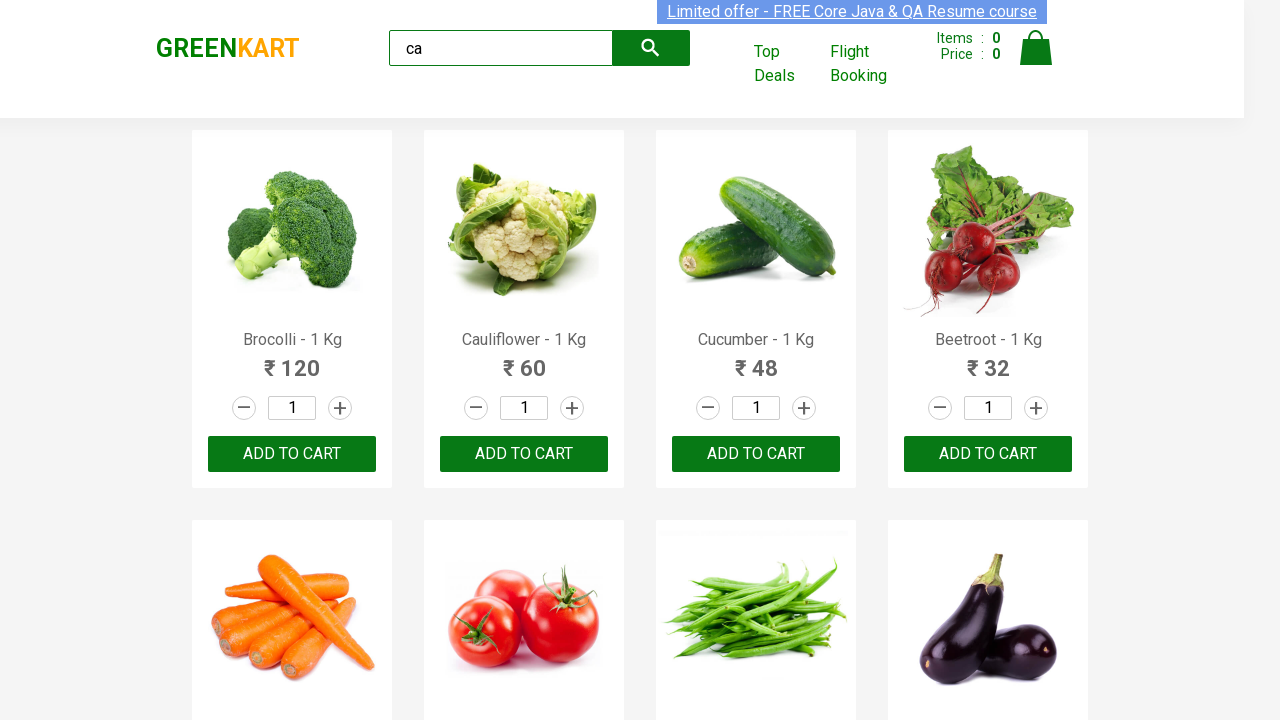

Waited 2 seconds for products to load
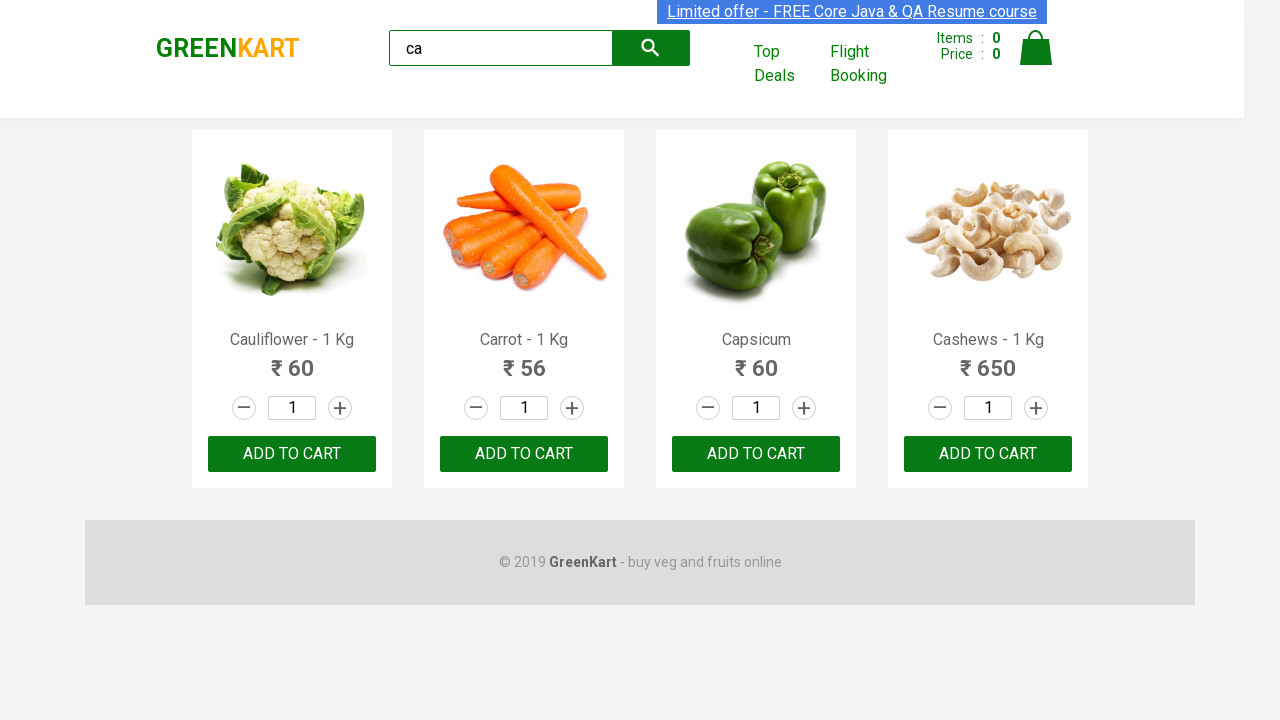

Verified product elements are displayed on page
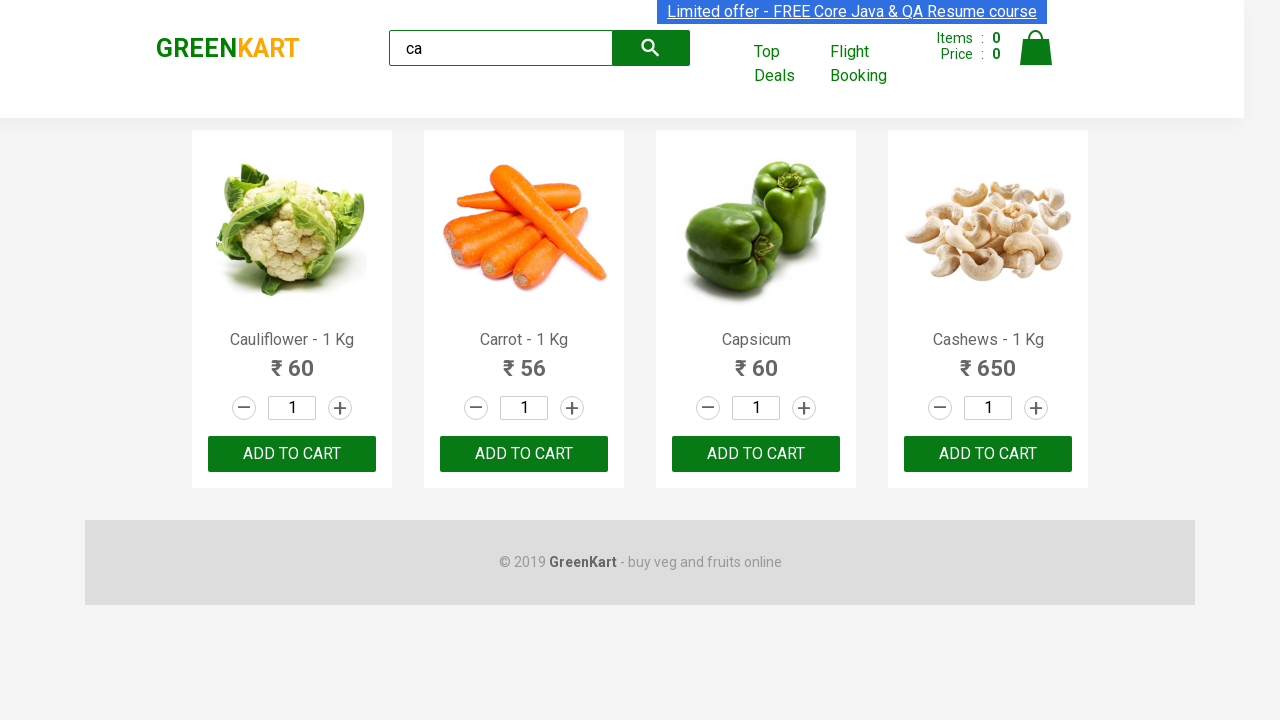

Clicked ADD TO CART button on 3rd product (nth-child selector) at (756, 454) on :nth-child(3) > .product-action > button
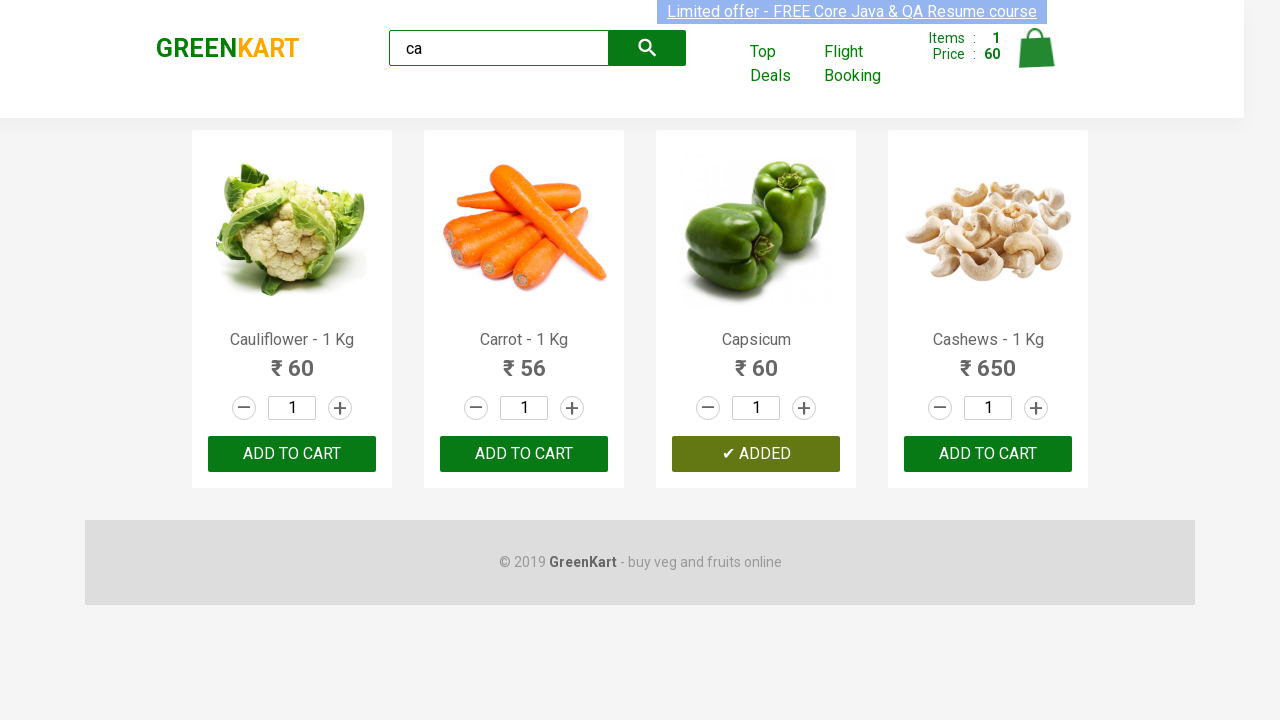

Clicked ADD TO CART button on 3rd product (nth selector) at (756, 454) on .products .product >> nth=2 >> text=ADD TO CART
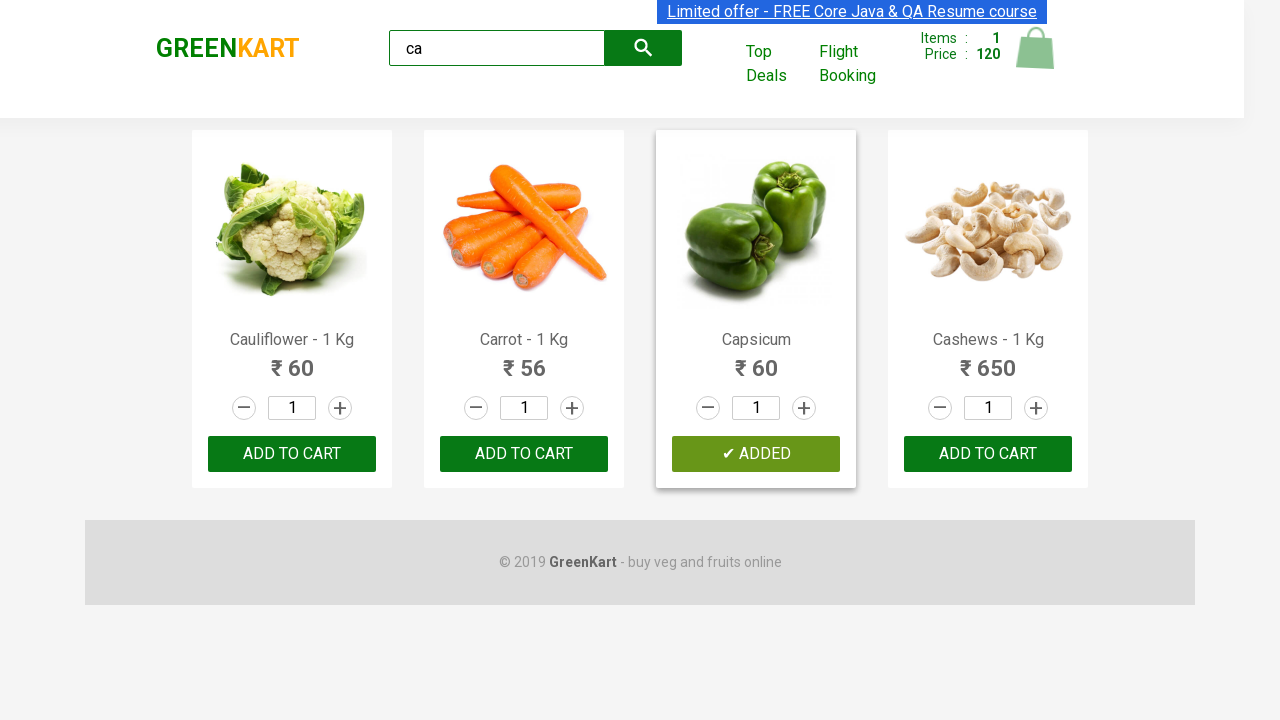

Clicked ADD TO CART button for product containing 'Cashews': Cashews - 1 Kg at (988, 454) on .products .product >> nth=3 >> button
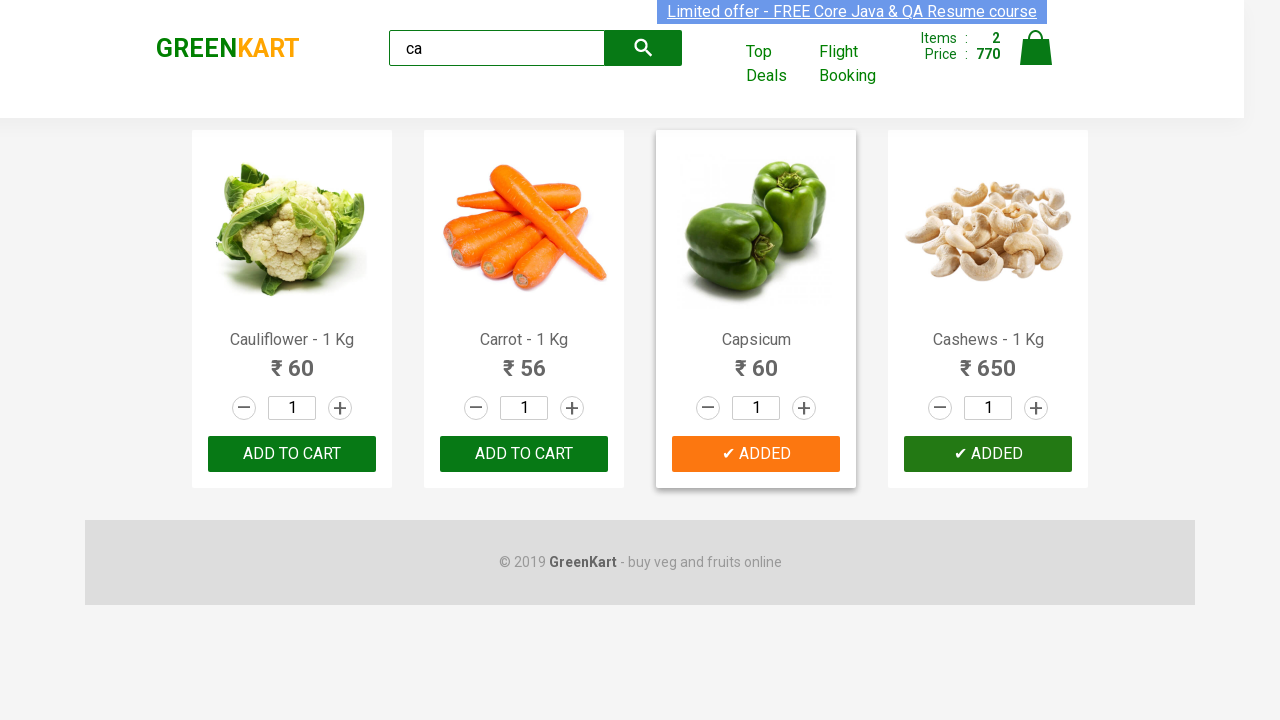

Retrieved brand logo text: 'GREENKART'
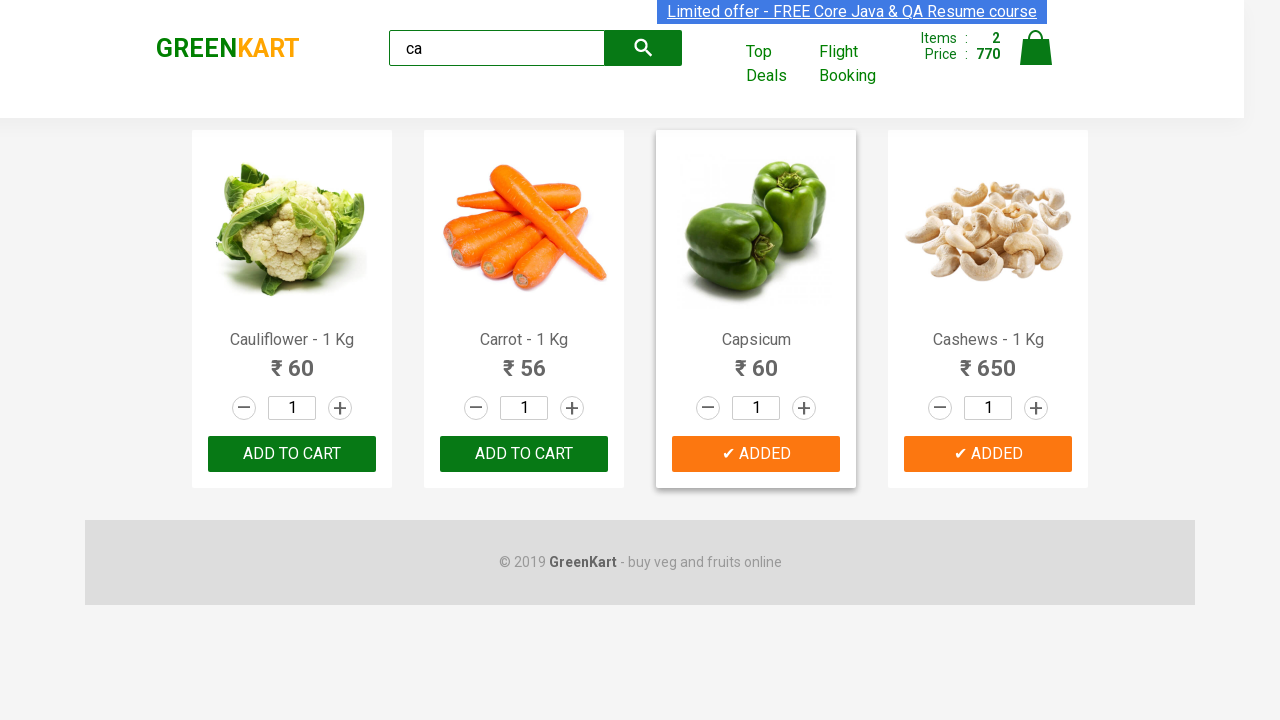

Verified brand logo text displays 'GREENKART'
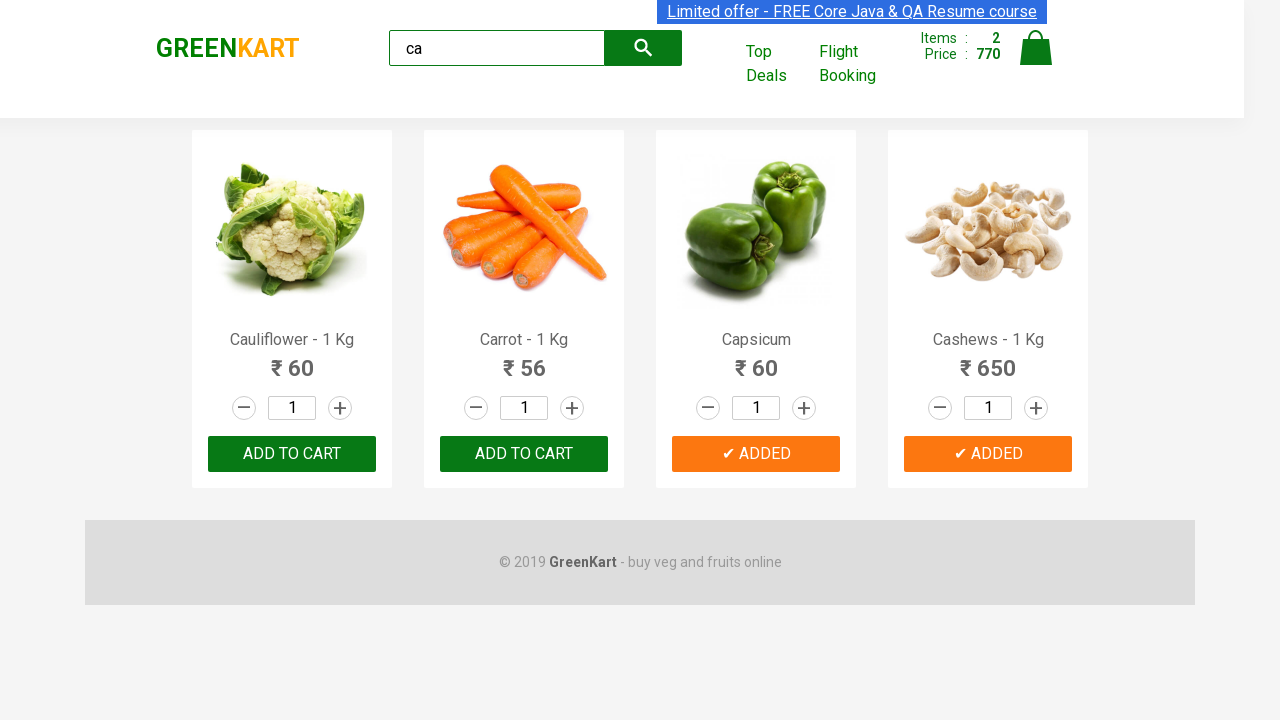

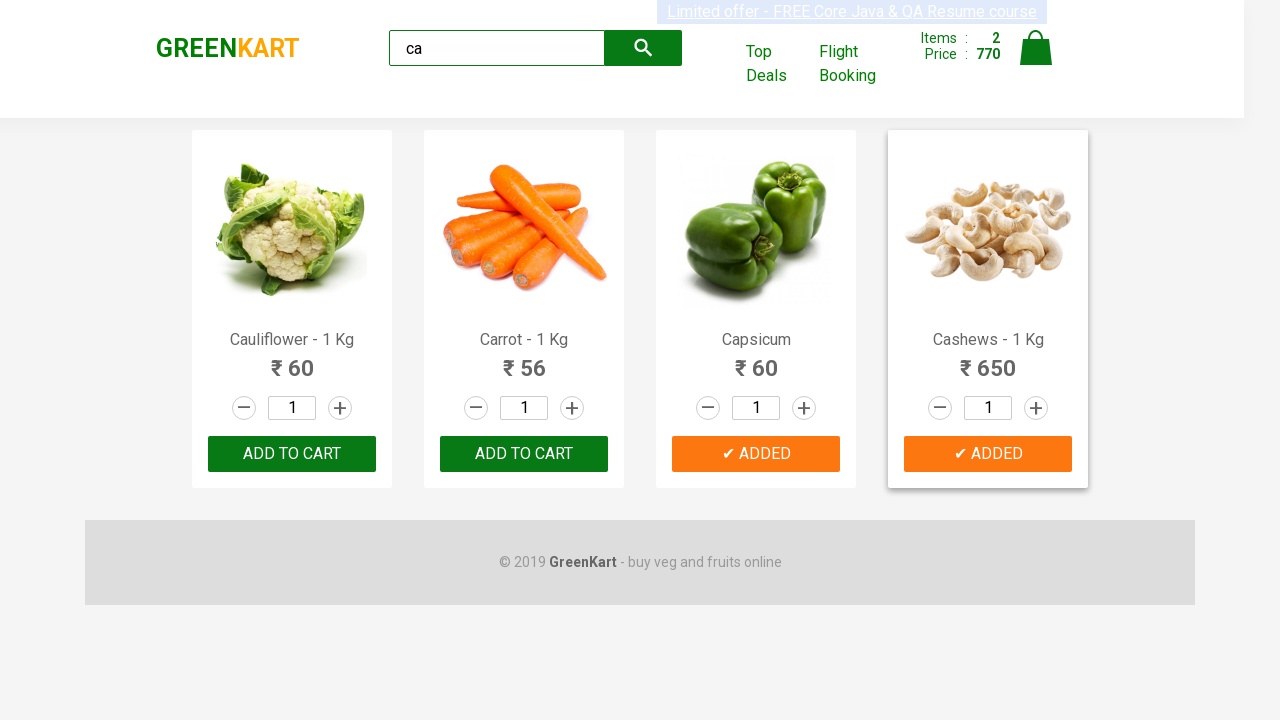